Tests a text box form by filling in user name, email, current address and permanent address fields

Starting URL: https://demoqa.com/text-box

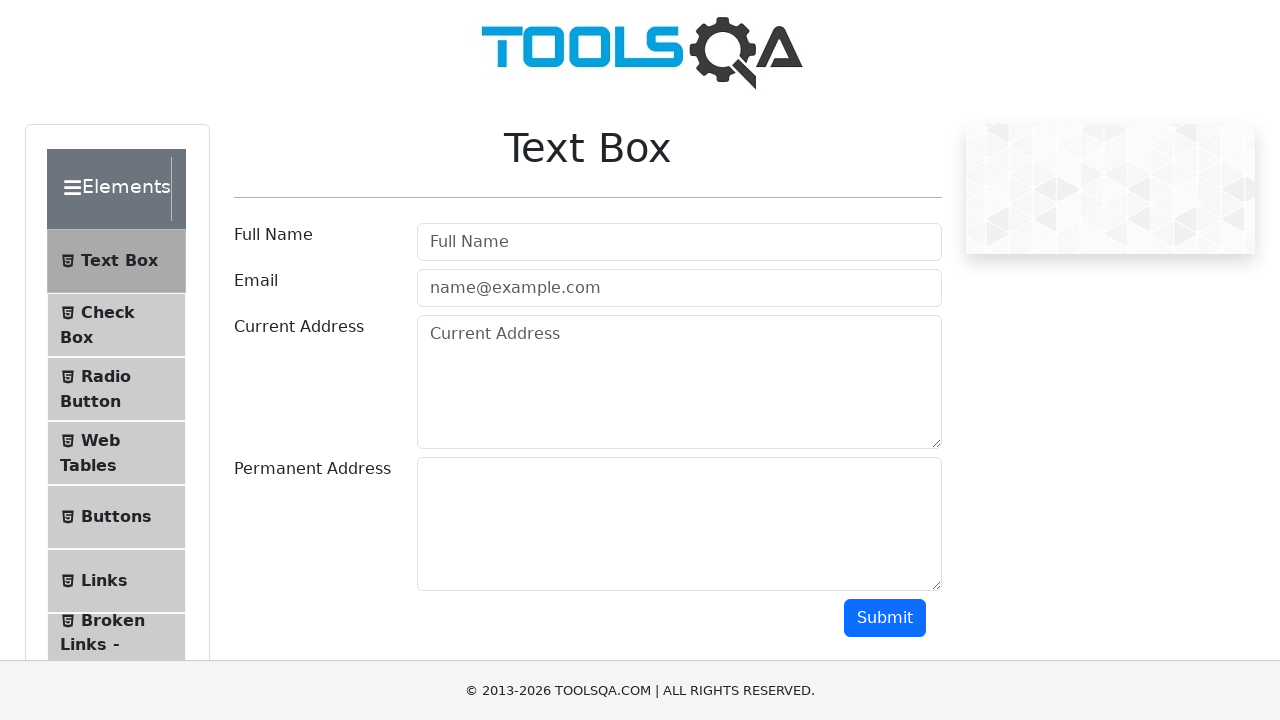

Filled user name field with 'Rene Allende' on #userName
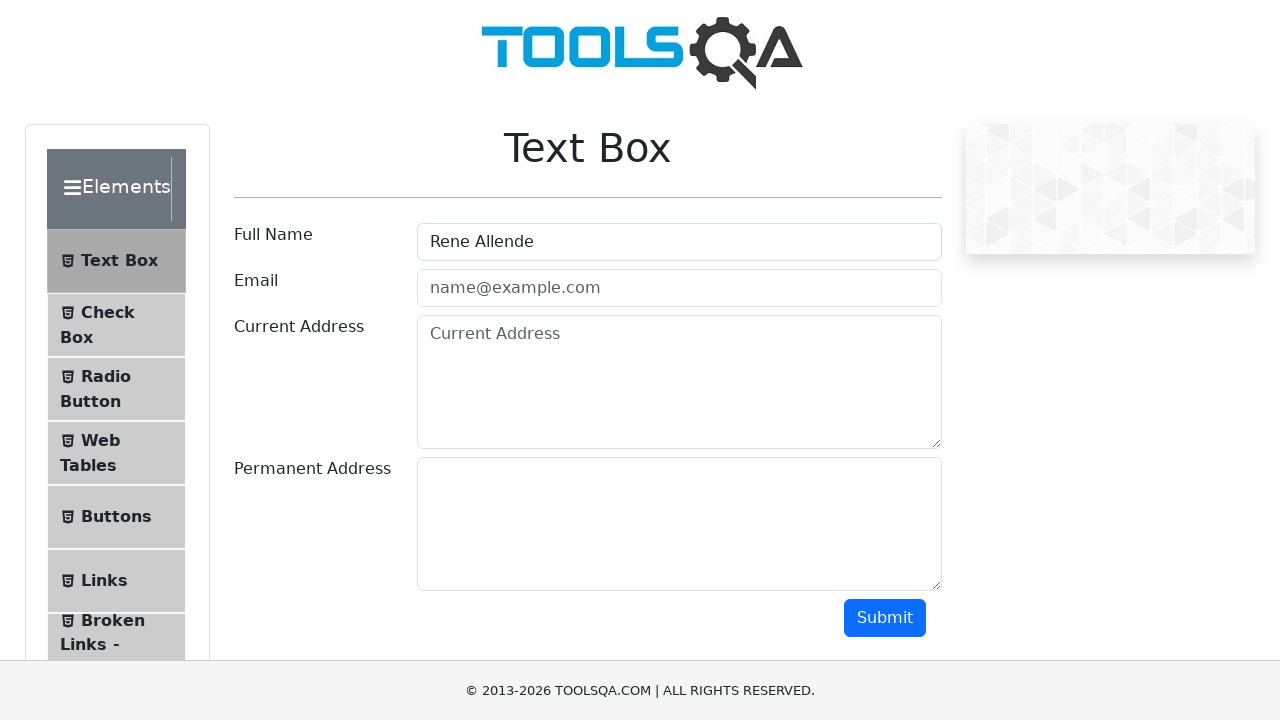

Filled email field with 'test@example.com' on #userEmail
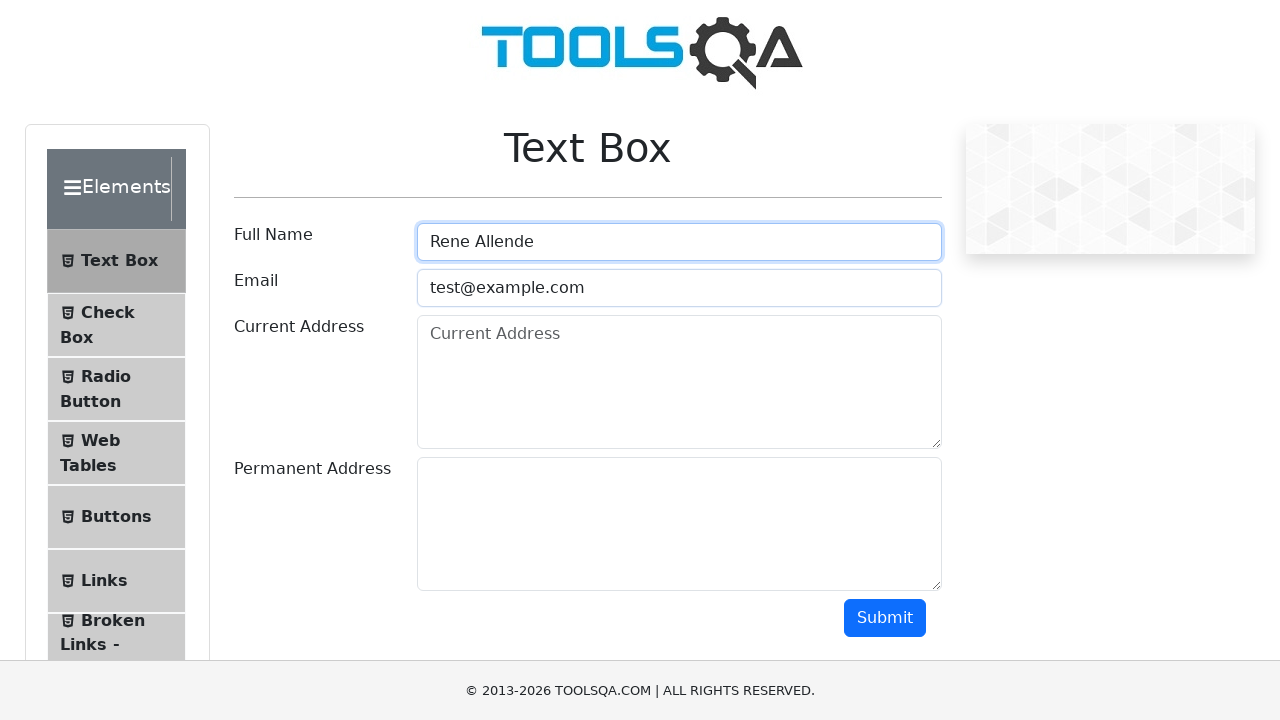

Filled current address field with '123 Test Street, Test City' on //*[@id='currentAddress']
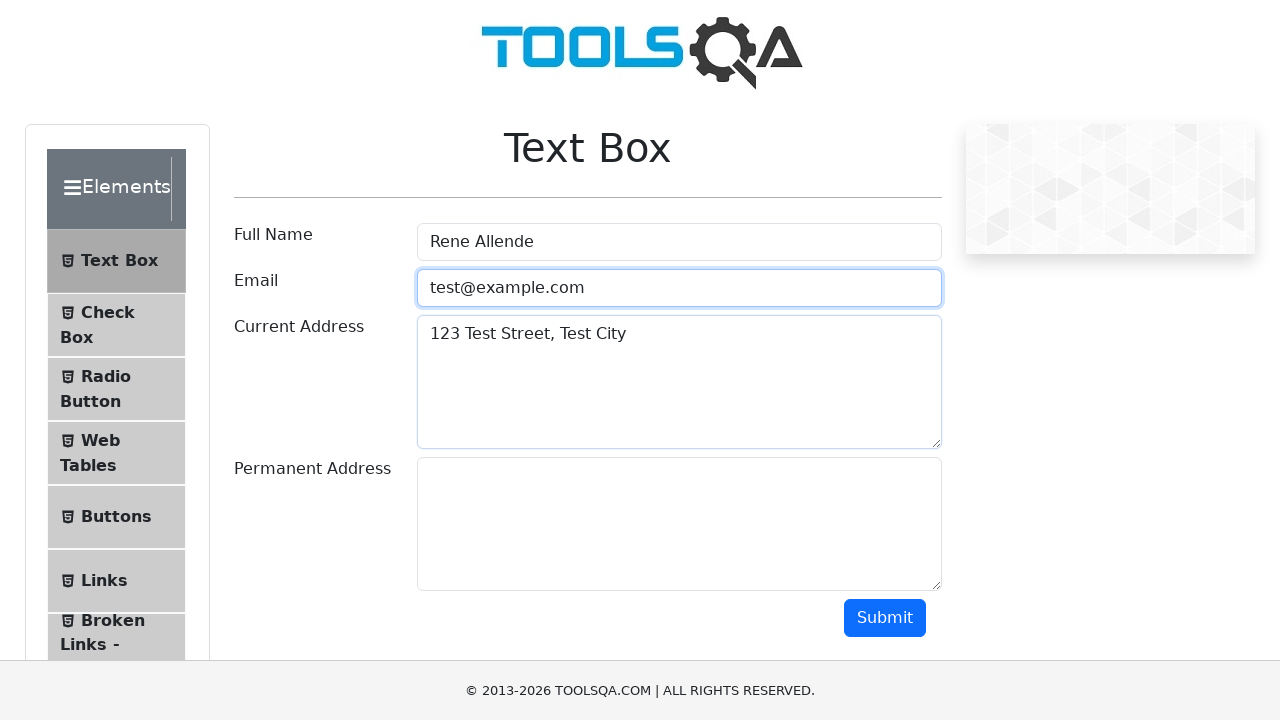

Filled permanent address field with '456 Permanent Ave, Test City' on #permanentAddress
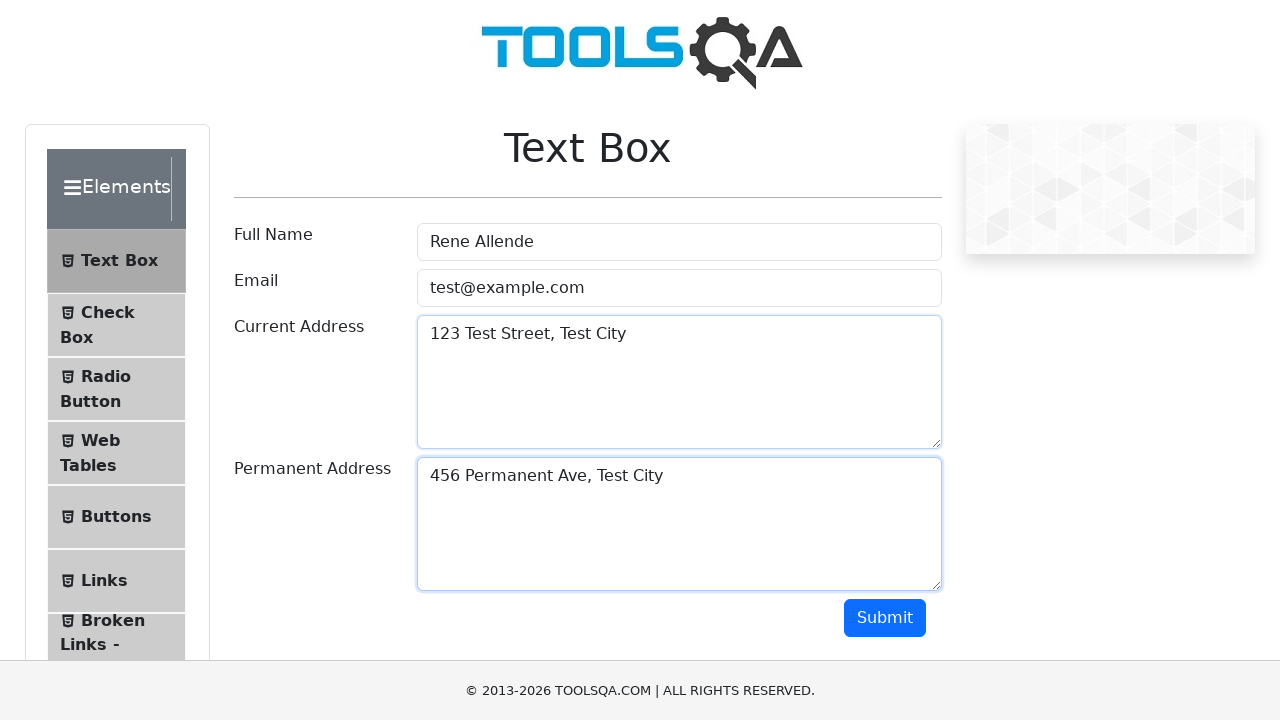

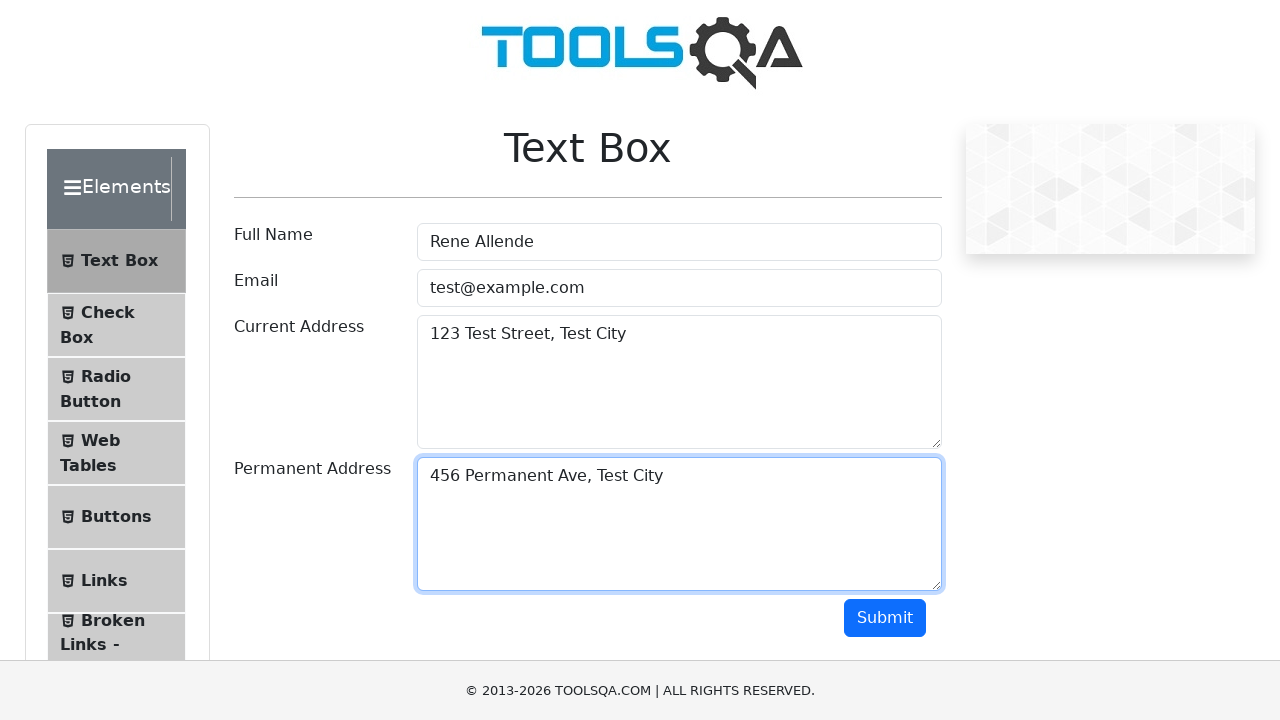